Tests entering the number 49 and verifies the alert shows the correct square root calculation

Starting URL: https://acctabootcamp.github.io/site/tasks/enter_a_number

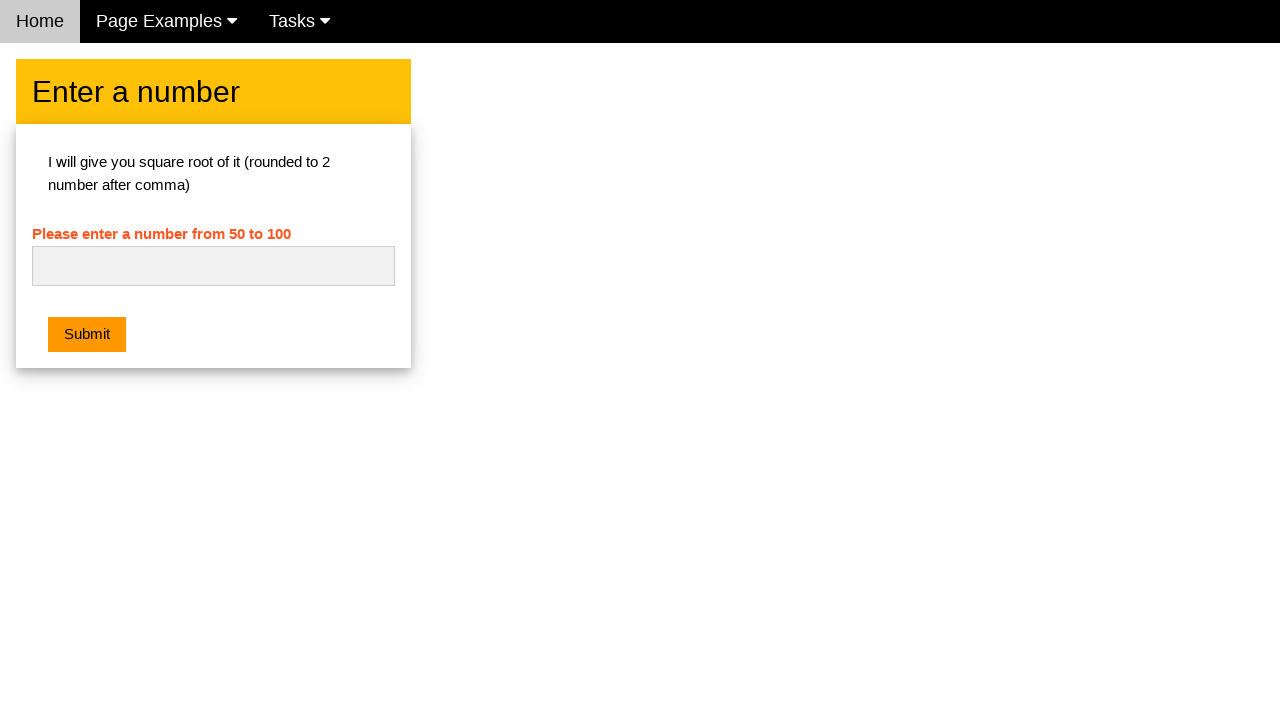

Set up dialog handler to verify alert message for square root of 49
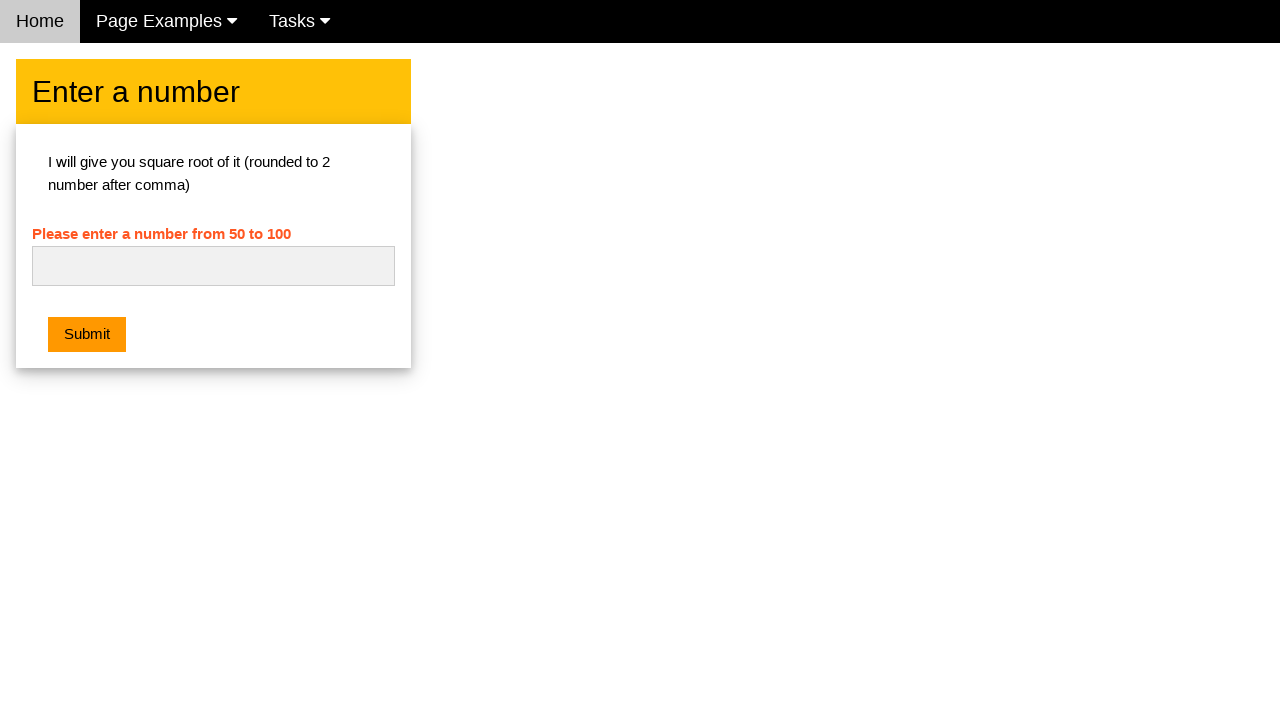

Filled number input field with 49 on #numb
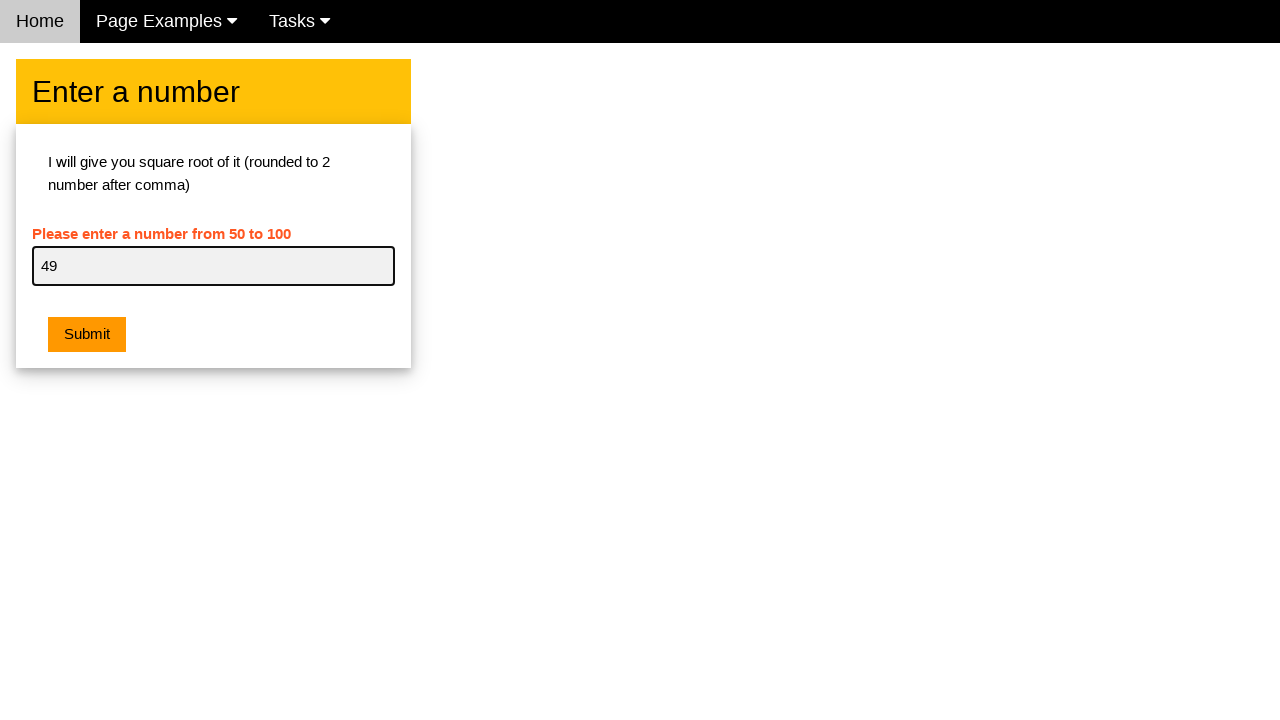

Clicked submit button to calculate square root at (87, 335) on .w3-btn
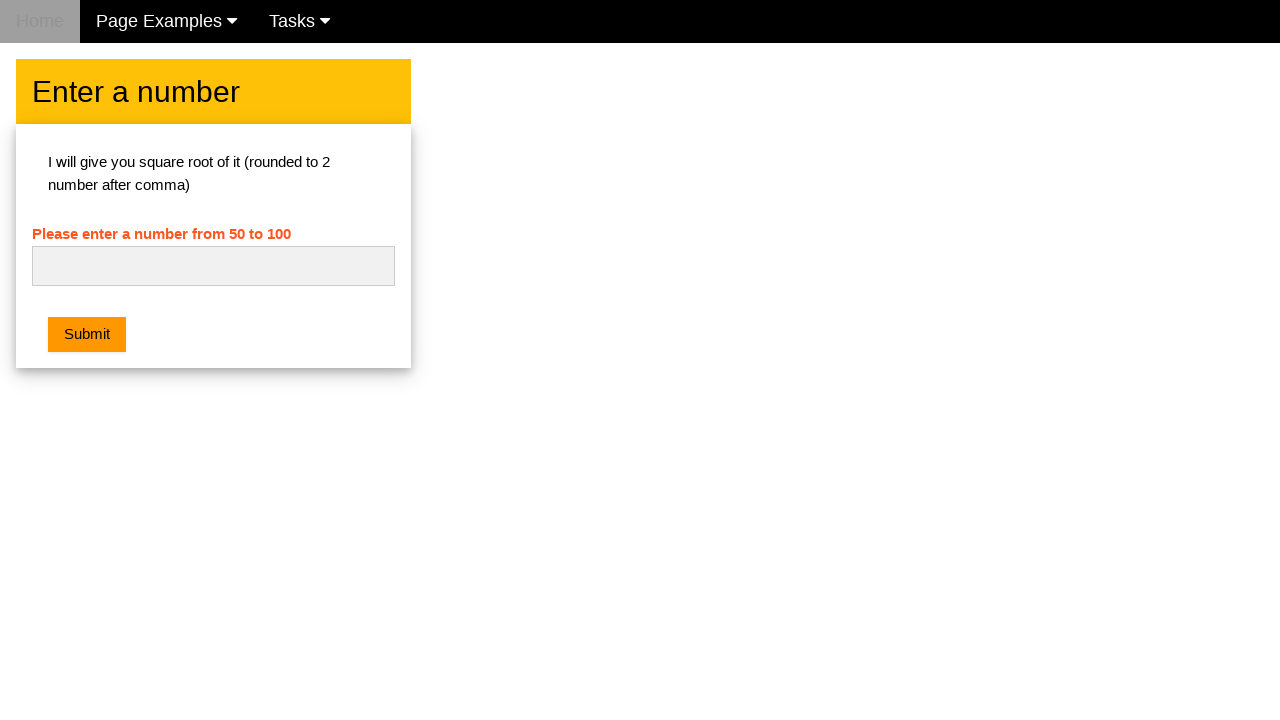

Waited for alert dialog to appear and be handled
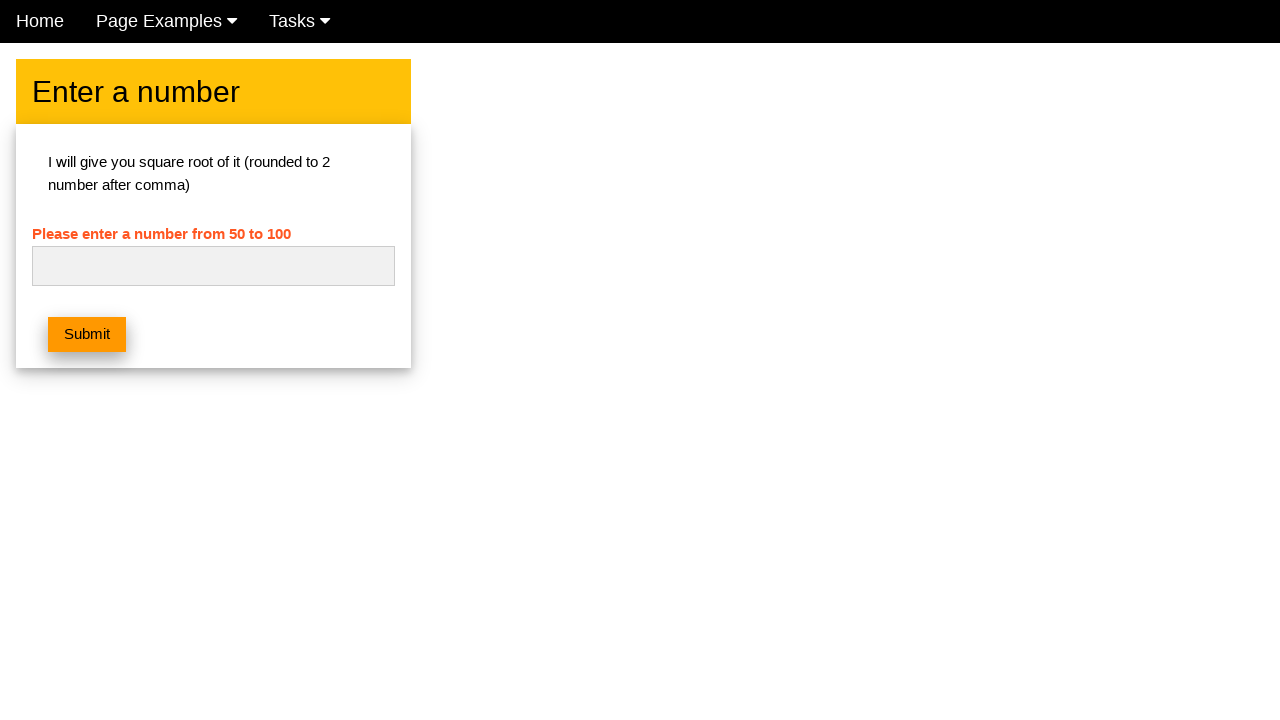

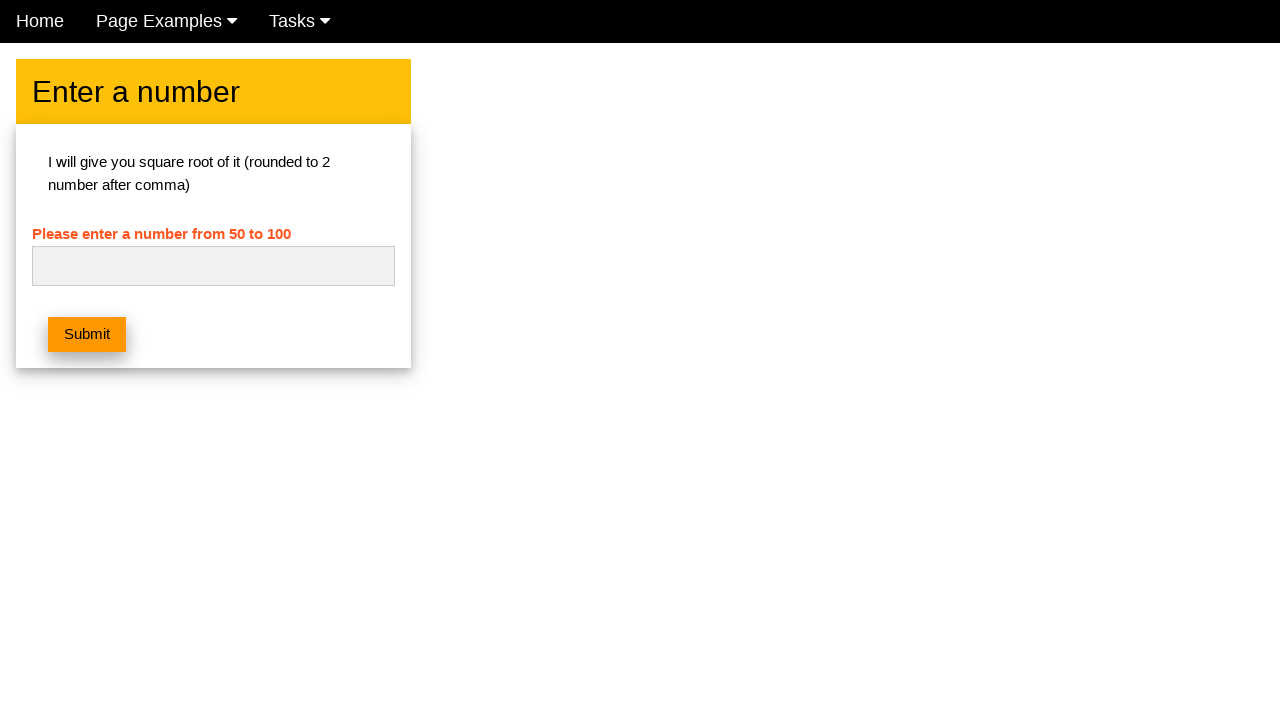